Tests handling of JavaScript confirm box by clicking the confirm button, accepting the confirmation, then dismissing it on a second attempt

Starting URL: https://www.hyrtutorials.com/p/alertsdemo.html

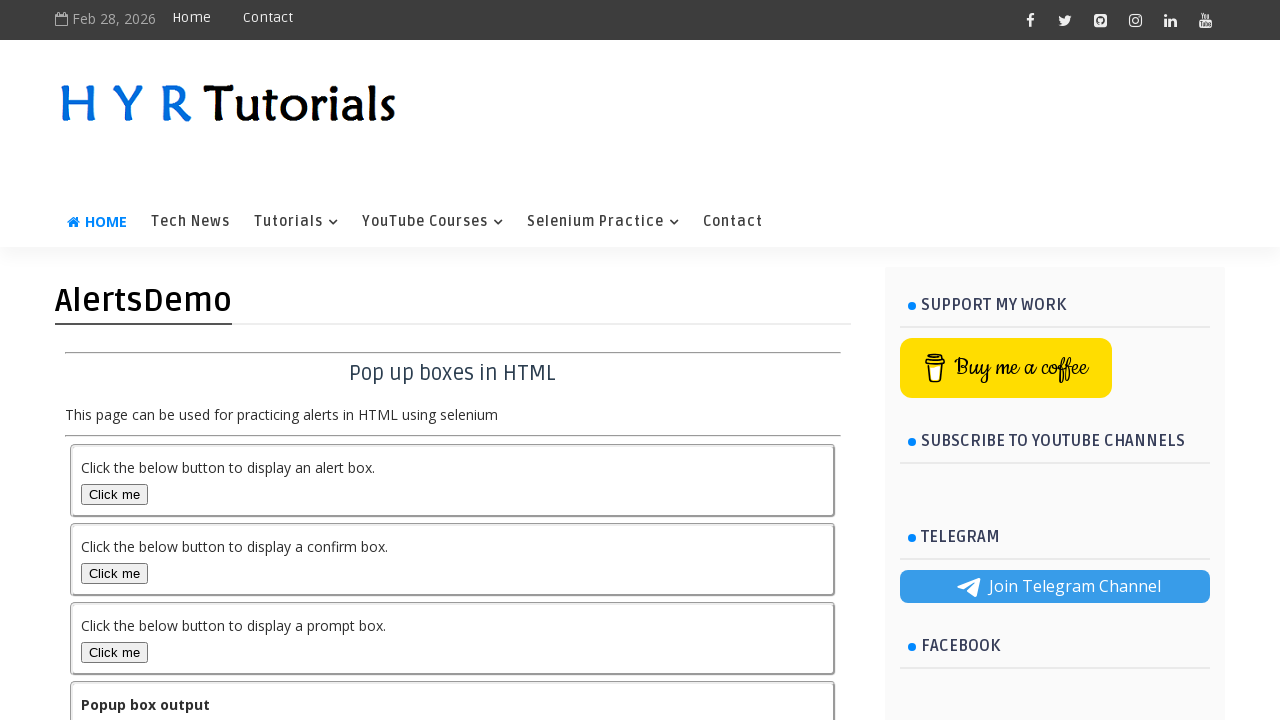

Set up dialog handler to accept first confirm dialog
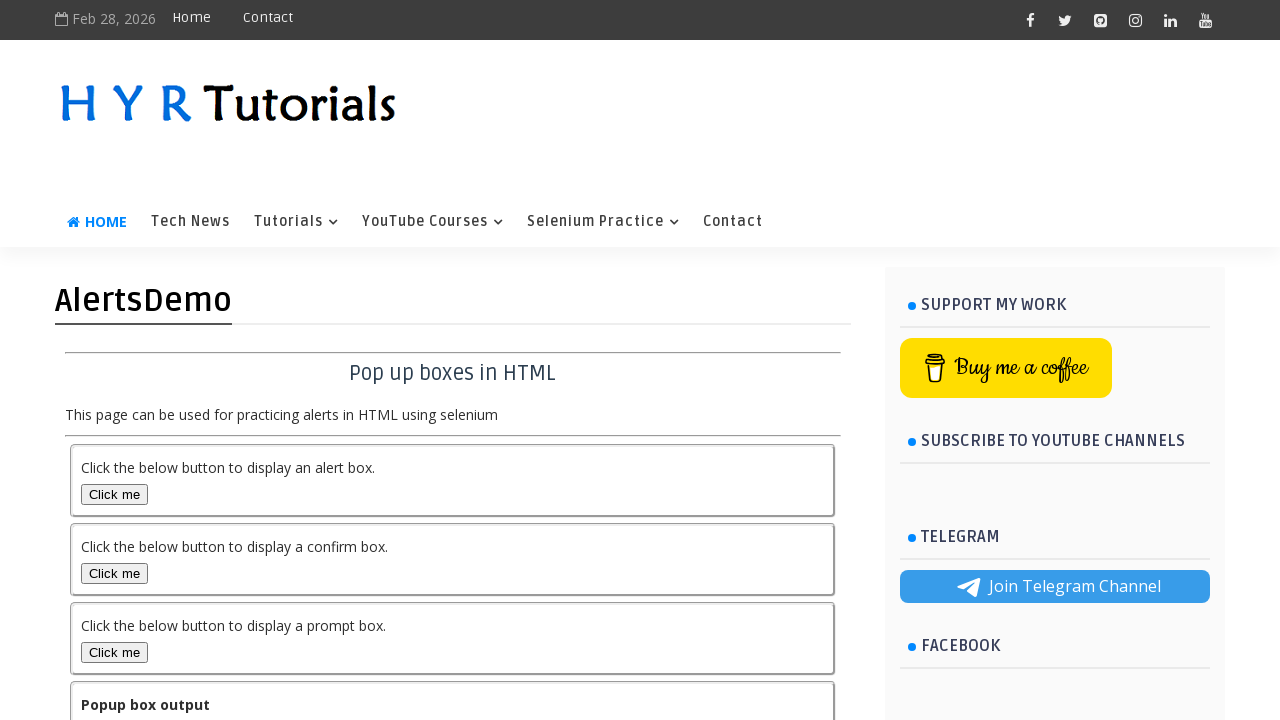

Clicked Confirm Box button to trigger first dialog at (114, 573) on #confirmBox
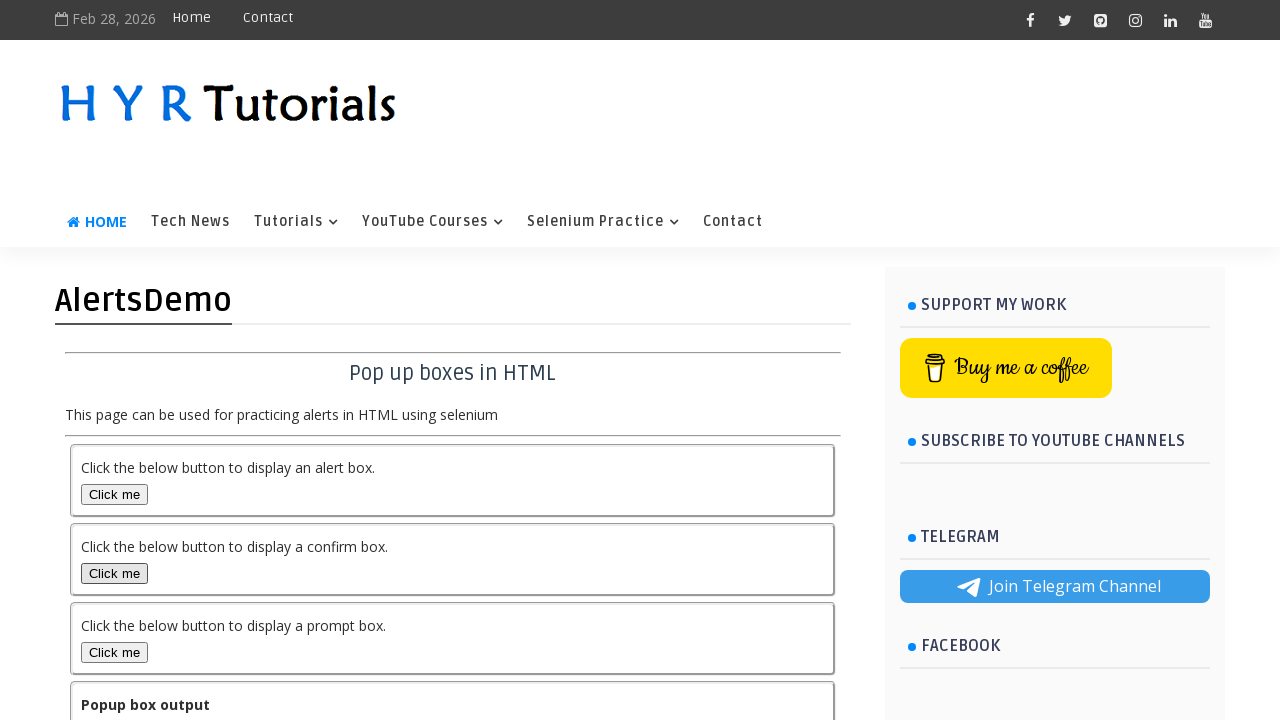

Output element loaded after accepting first confirm dialog
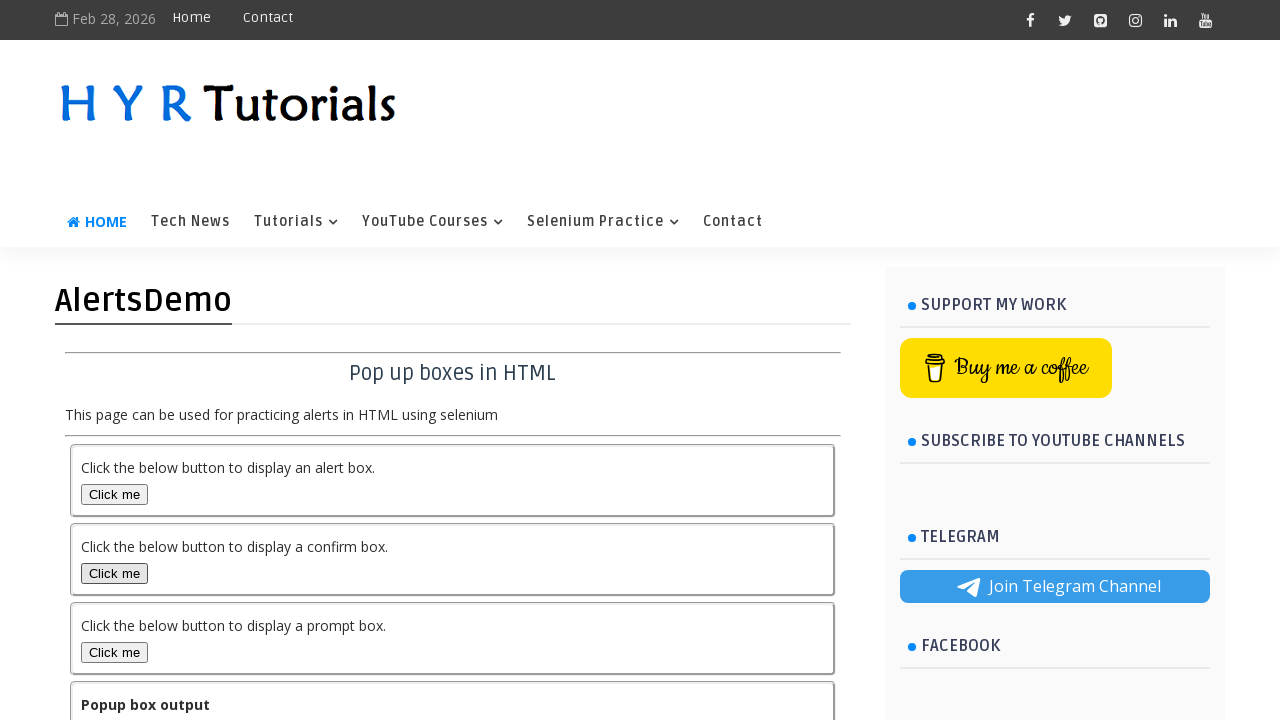

Set up dialog handler to dismiss second confirm dialog
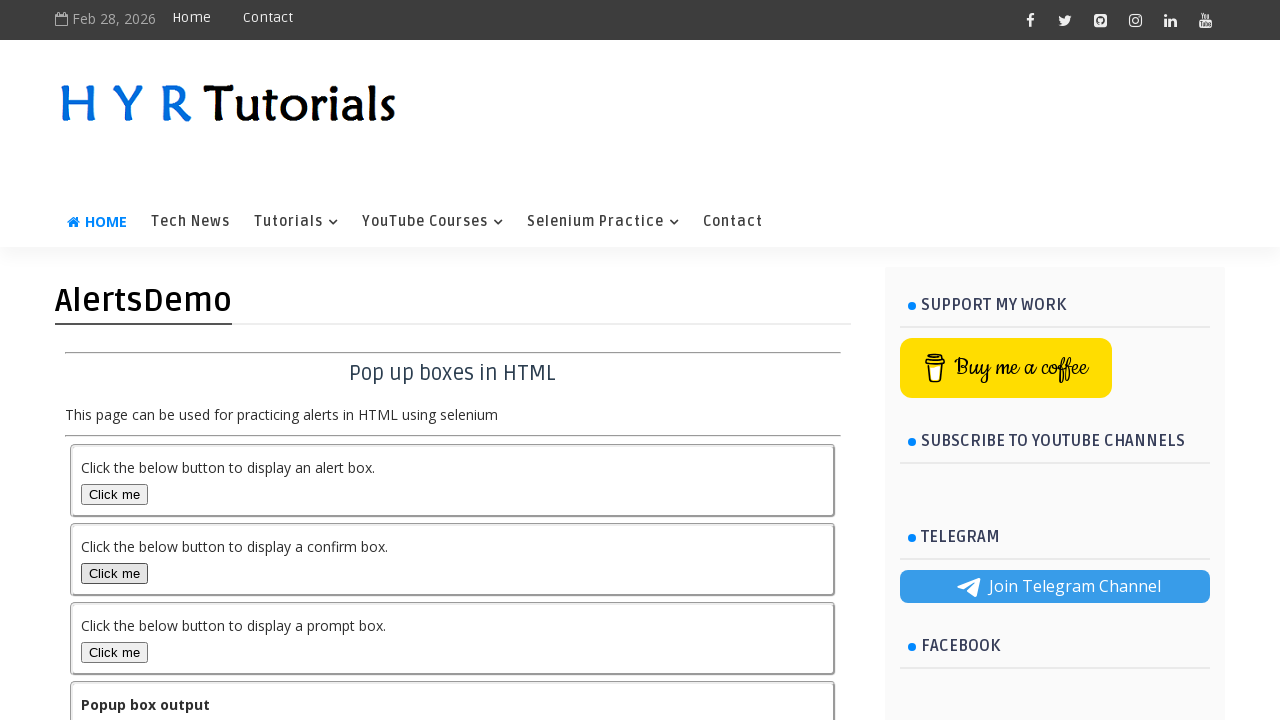

Clicked Confirm Box button to trigger second dialog at (114, 573) on #confirmBox
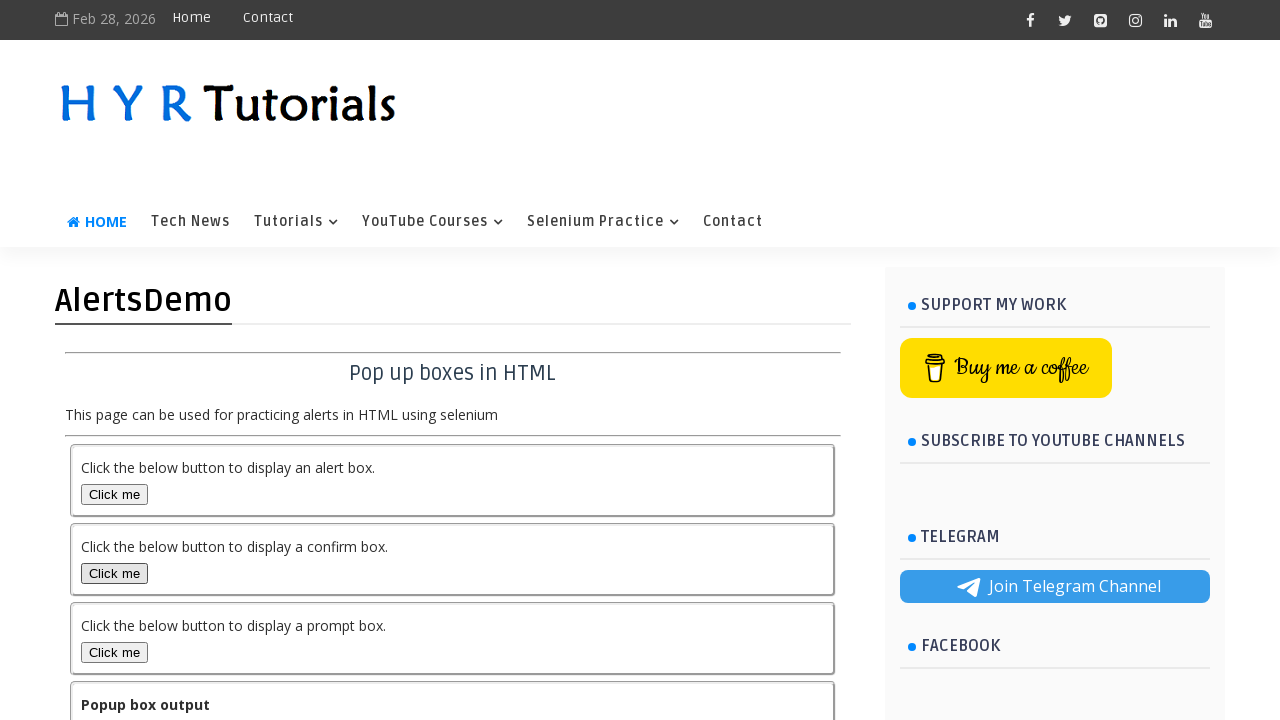

Output element loaded after dismissing second confirm dialog
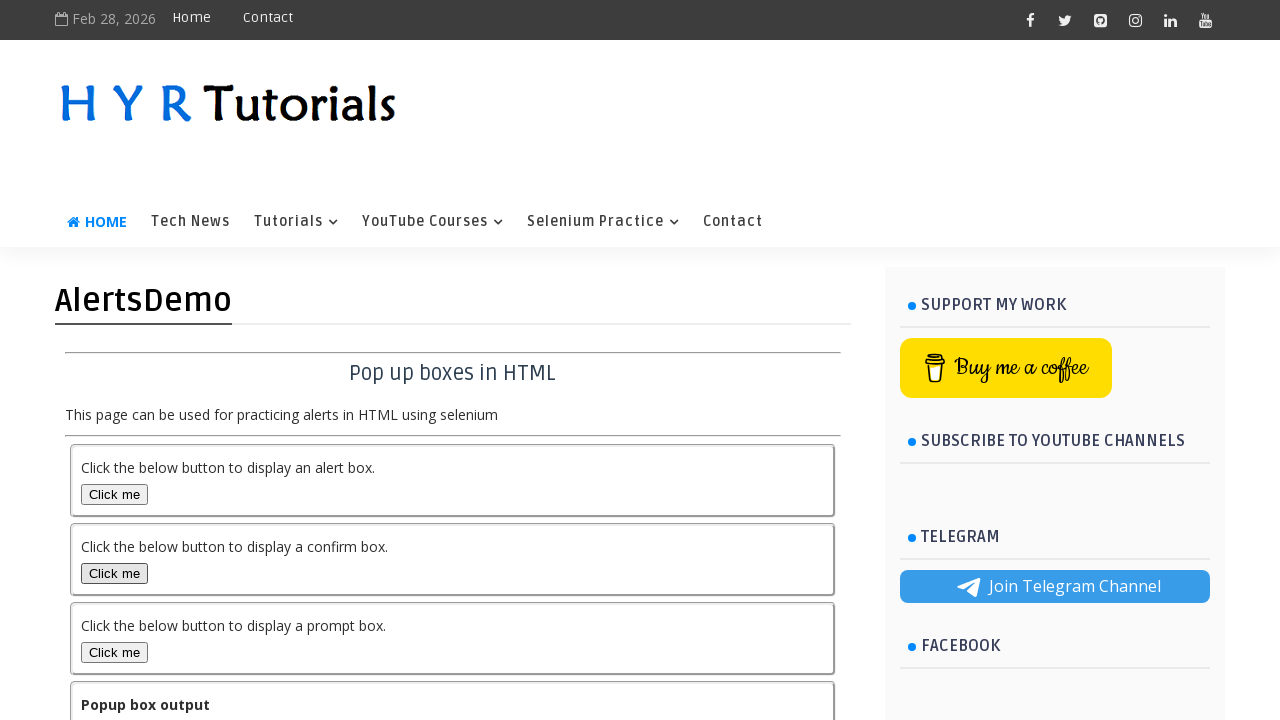

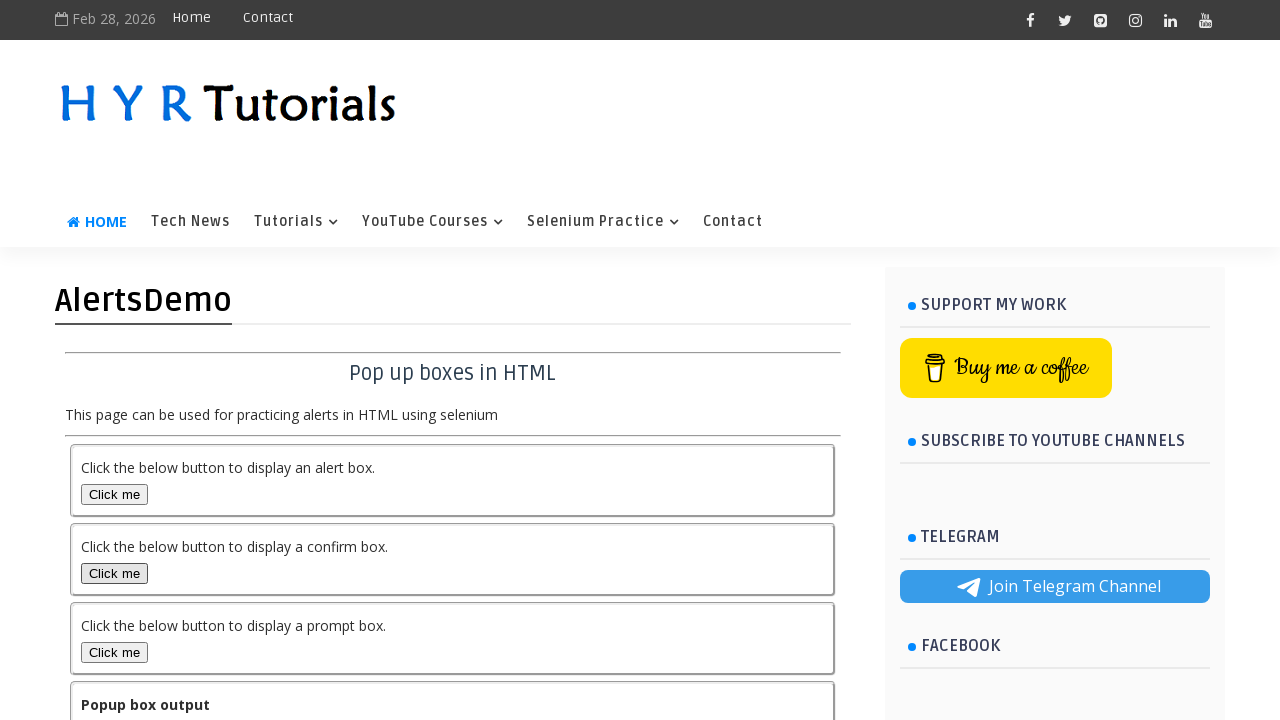